Tests the Corona dashboard page by scrolling to load more content and clicking the "show more" button twice to expand the data table with additional country statistics.

Starting URL: https://coronaboard.kr/en/

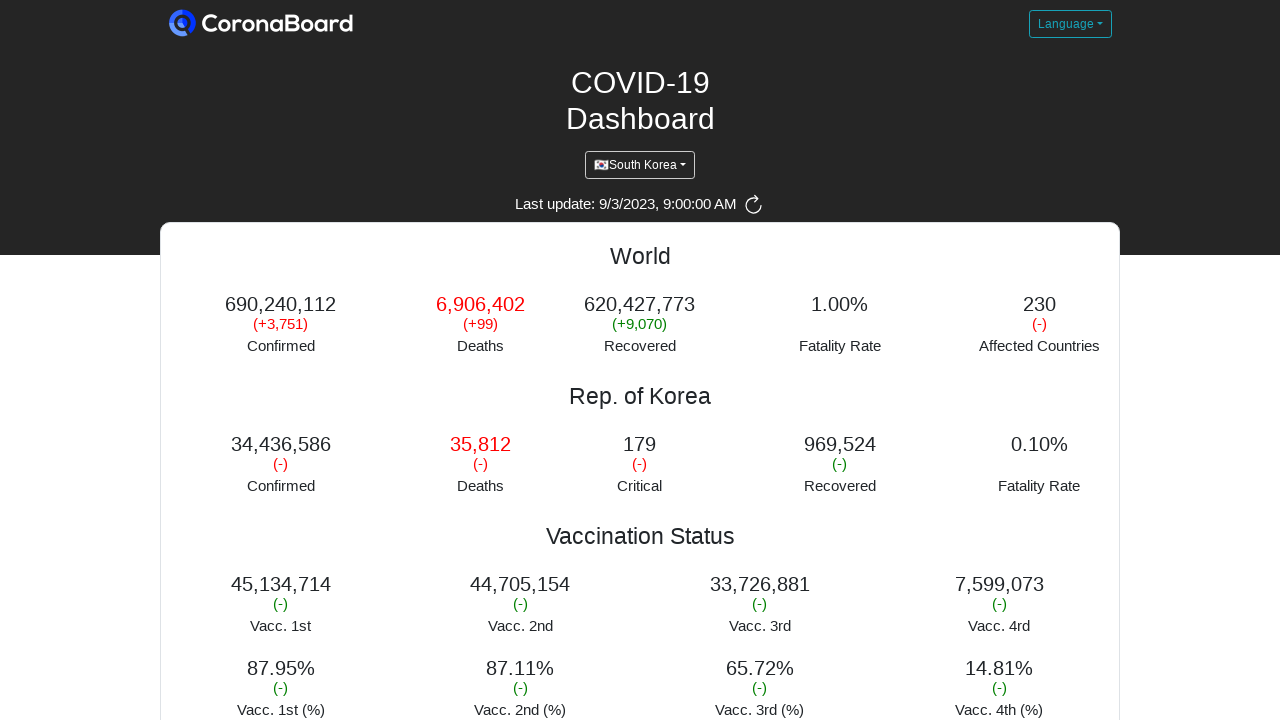

Waited for page to load (networkidle state reached)
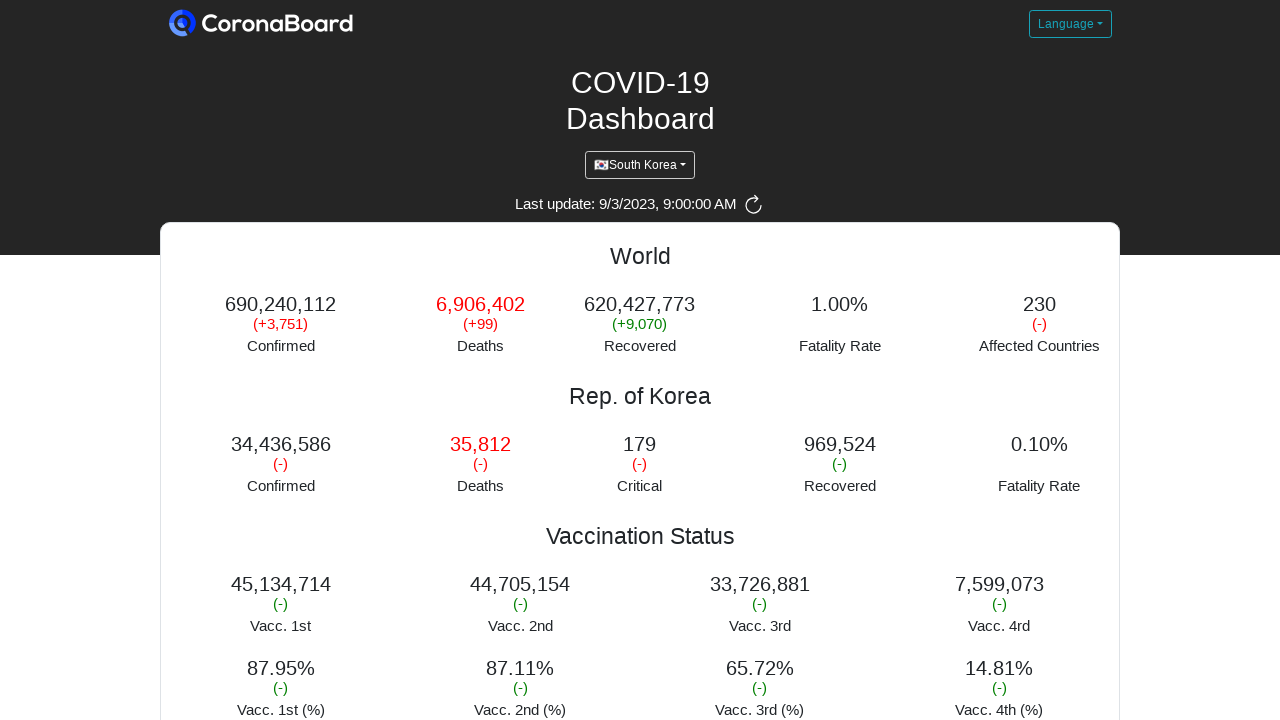

Scrolled to show more button (iteration 1)
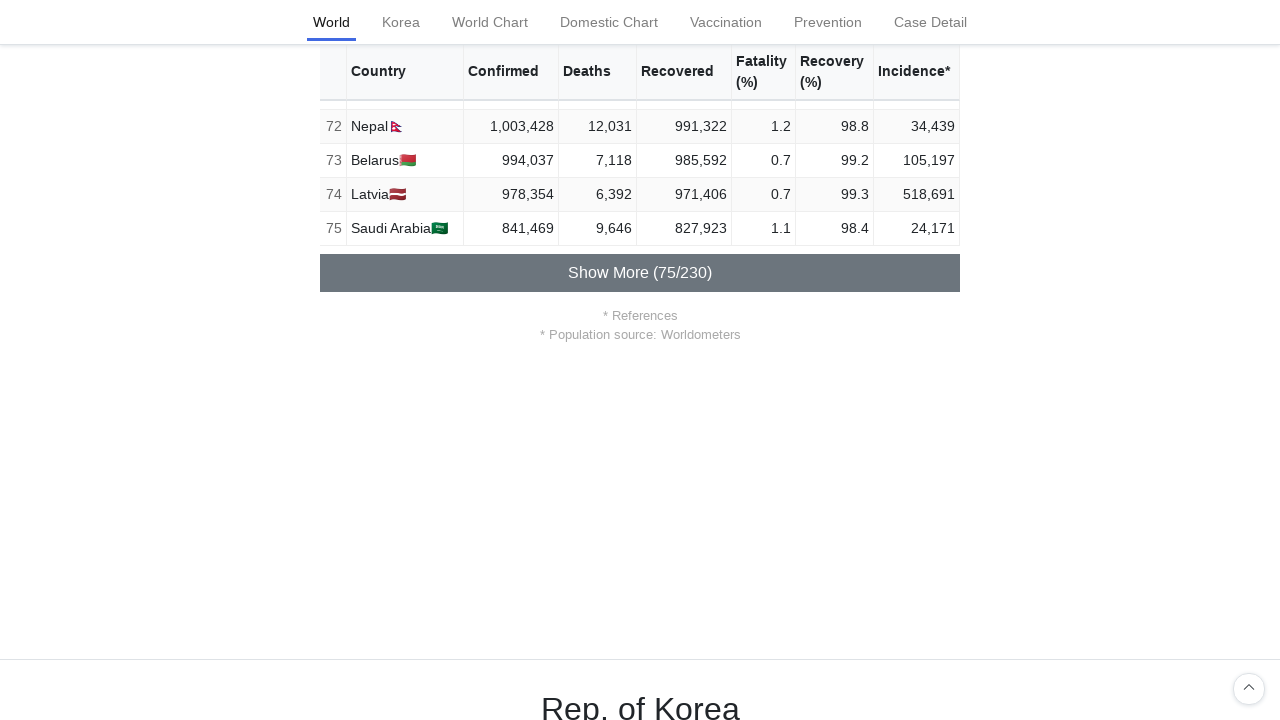

Waited 1 second for scroll animation
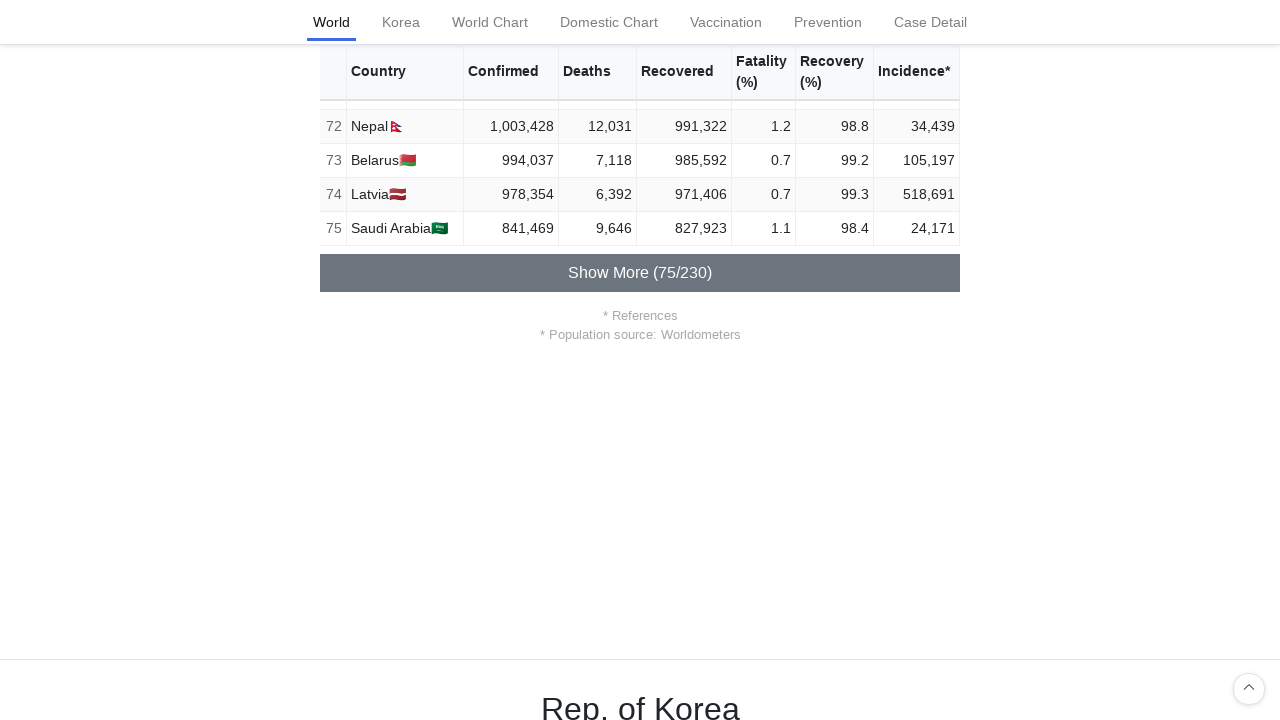

Clicked show more button (iteration 1) at (640, 273) on #show-more
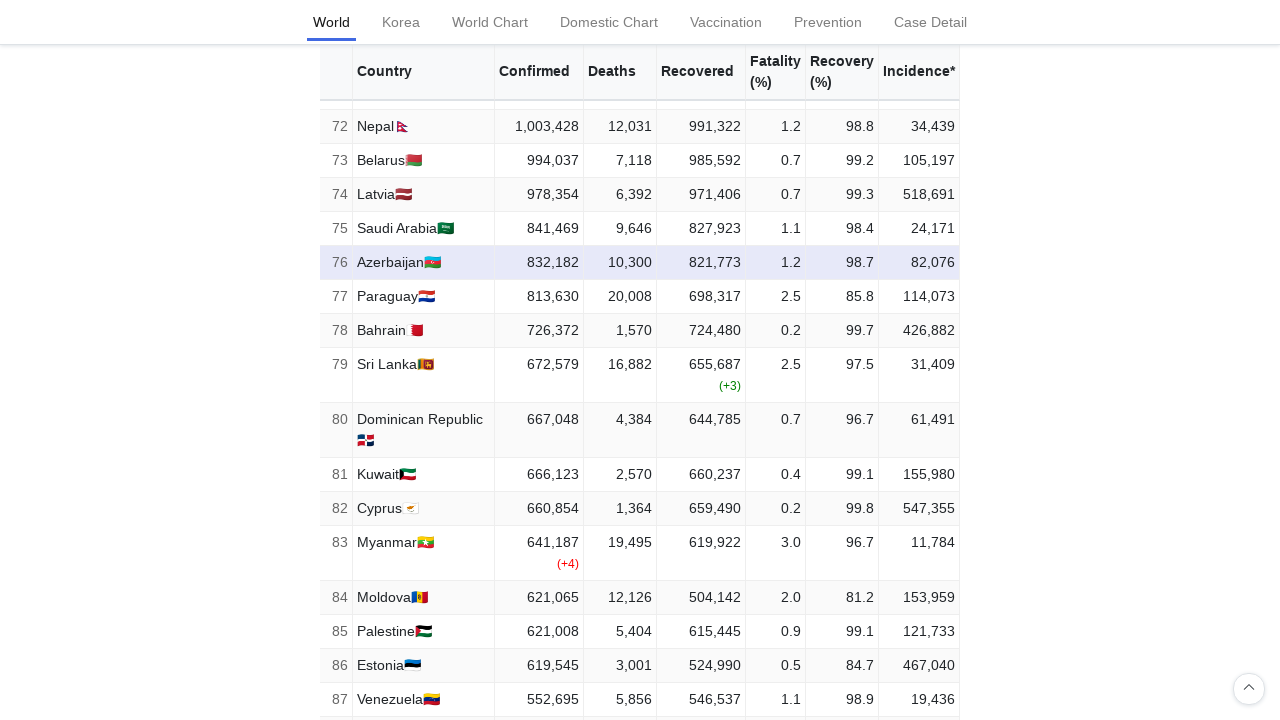

Waited 1 second for data to load
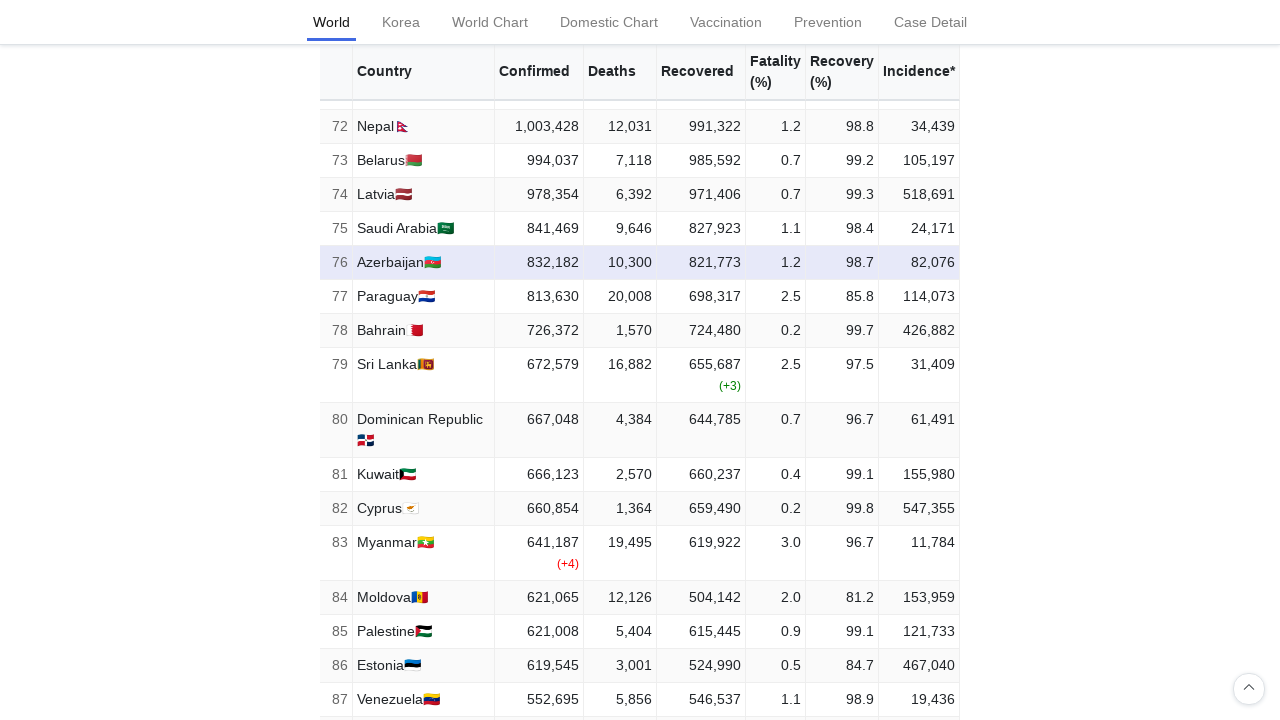

Scrolled to show more button (iteration 2)
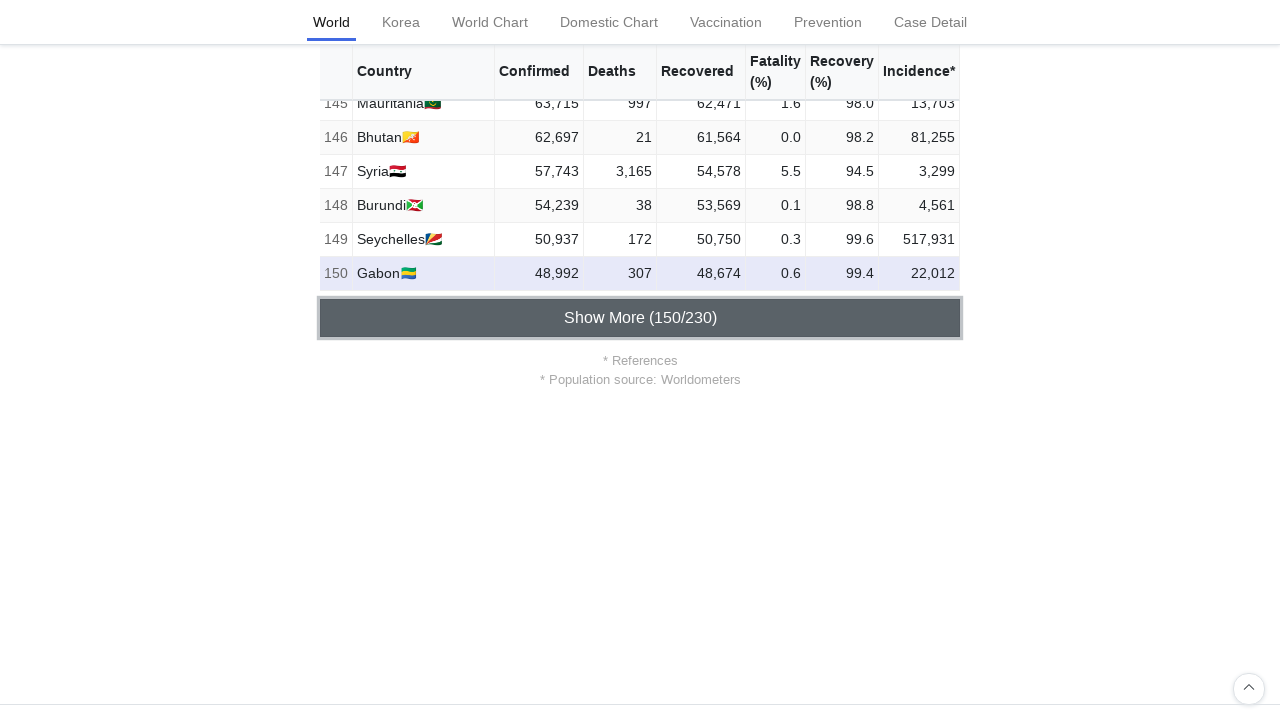

Waited 1 second for scroll animation
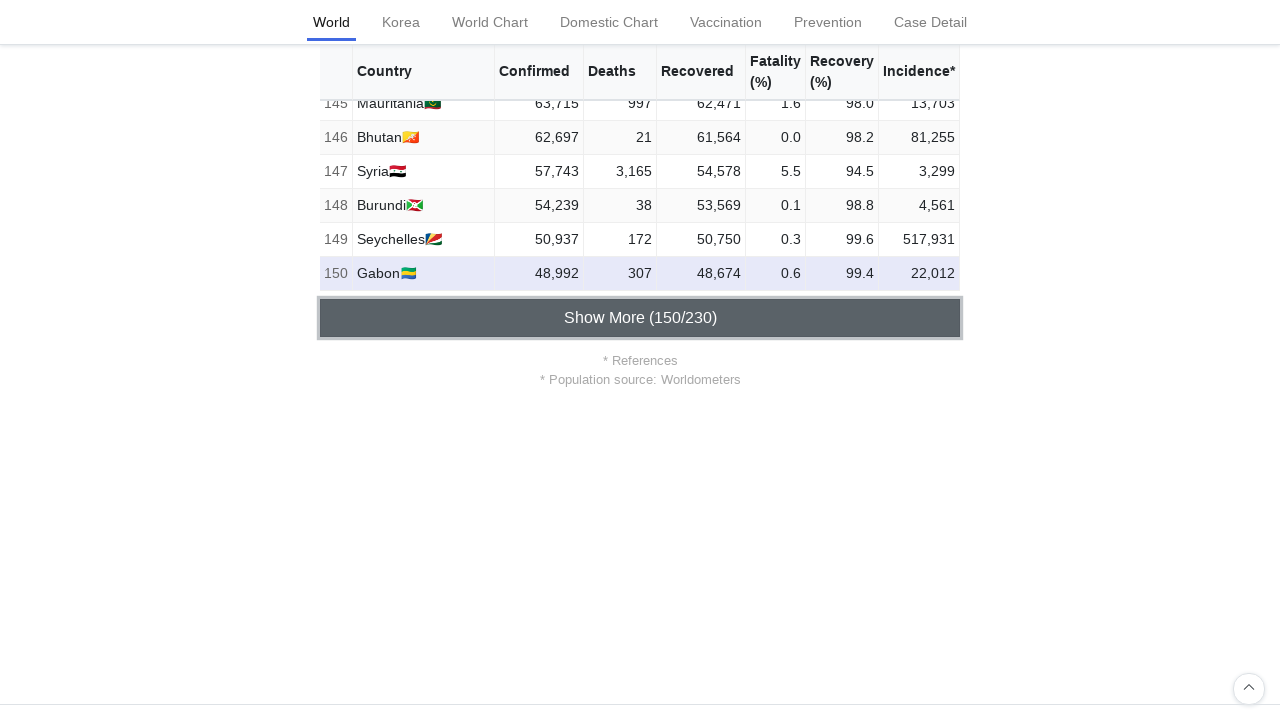

Clicked show more button (iteration 2) at (640, 318) on #show-more
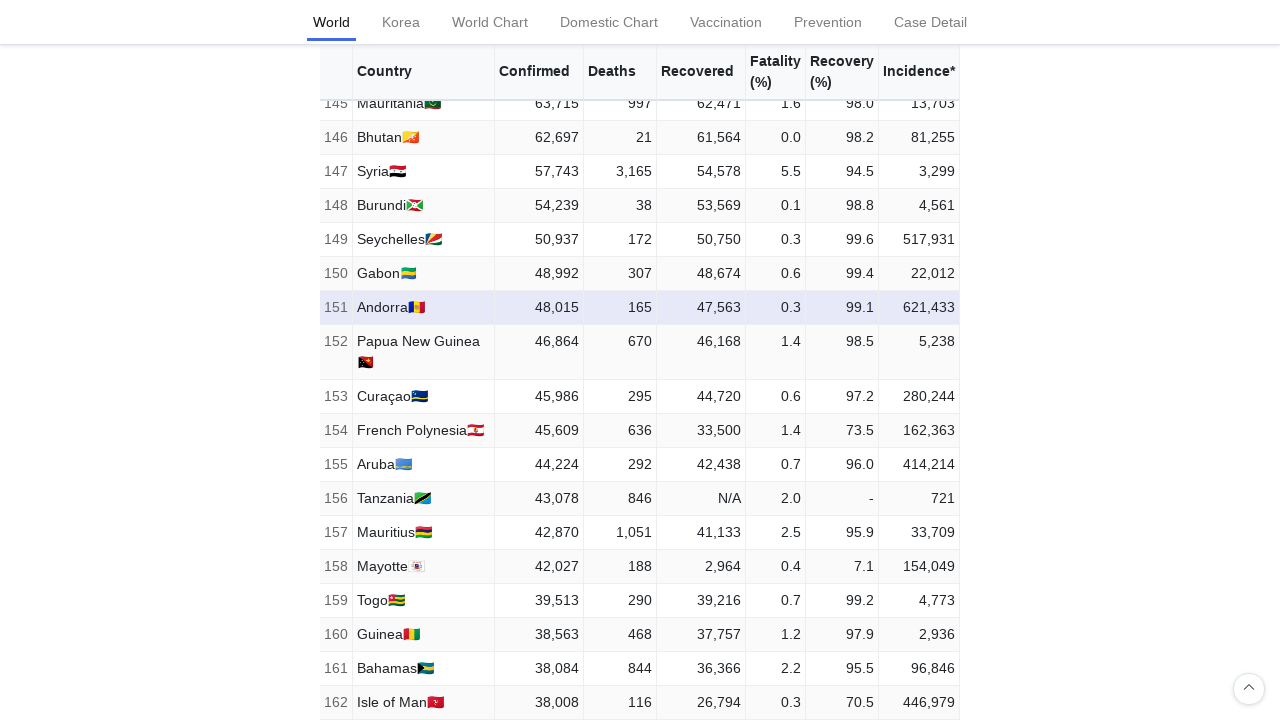

Waited 1 second for data to load
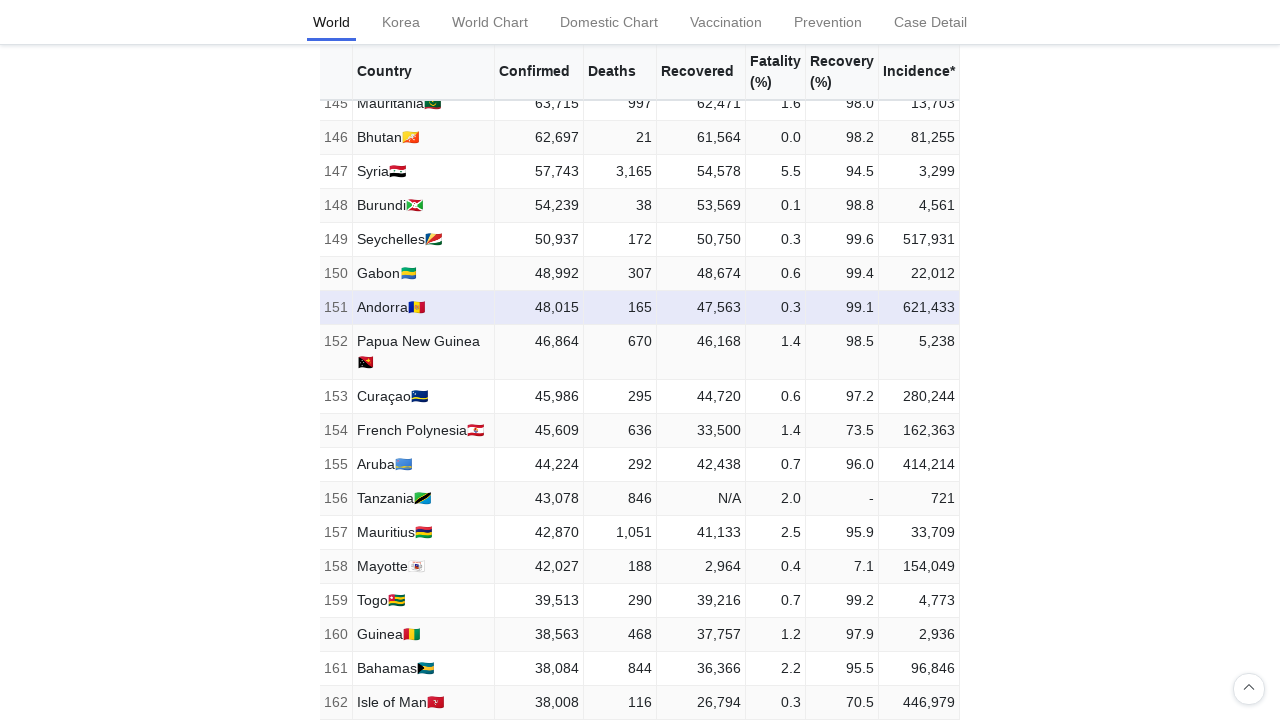

Table body element loaded successfully
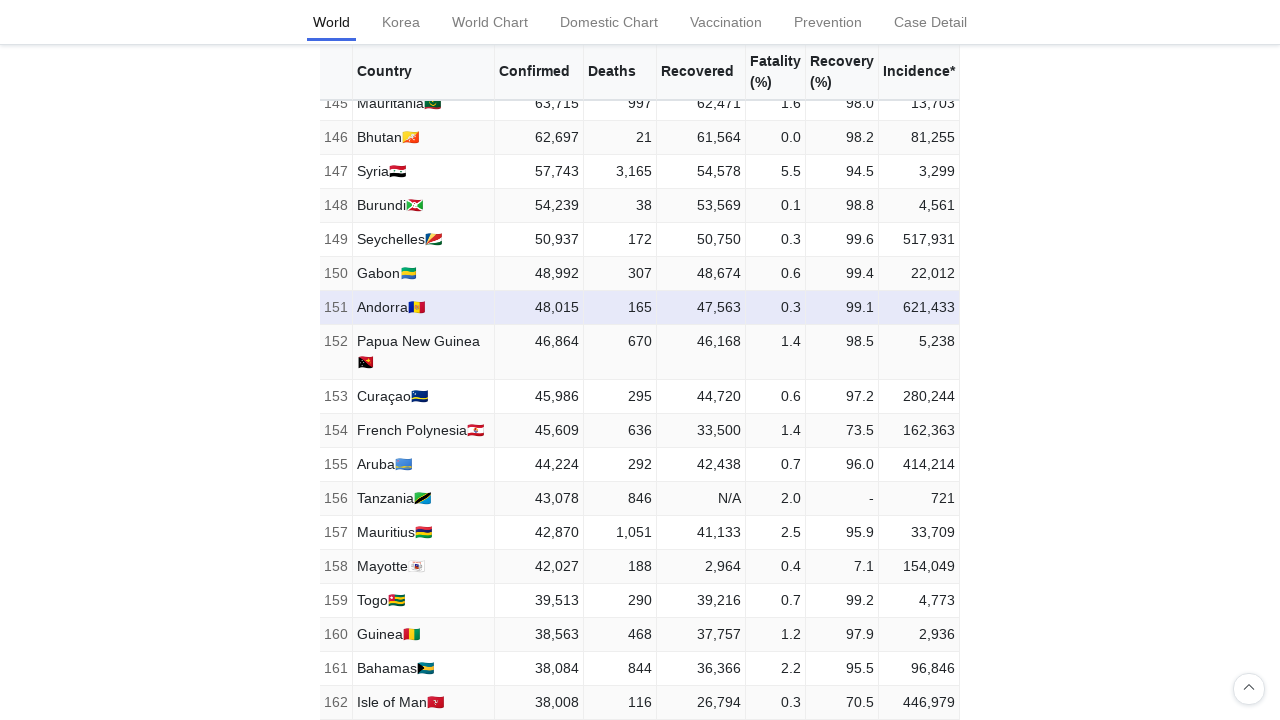

Table rows loaded with country statistics
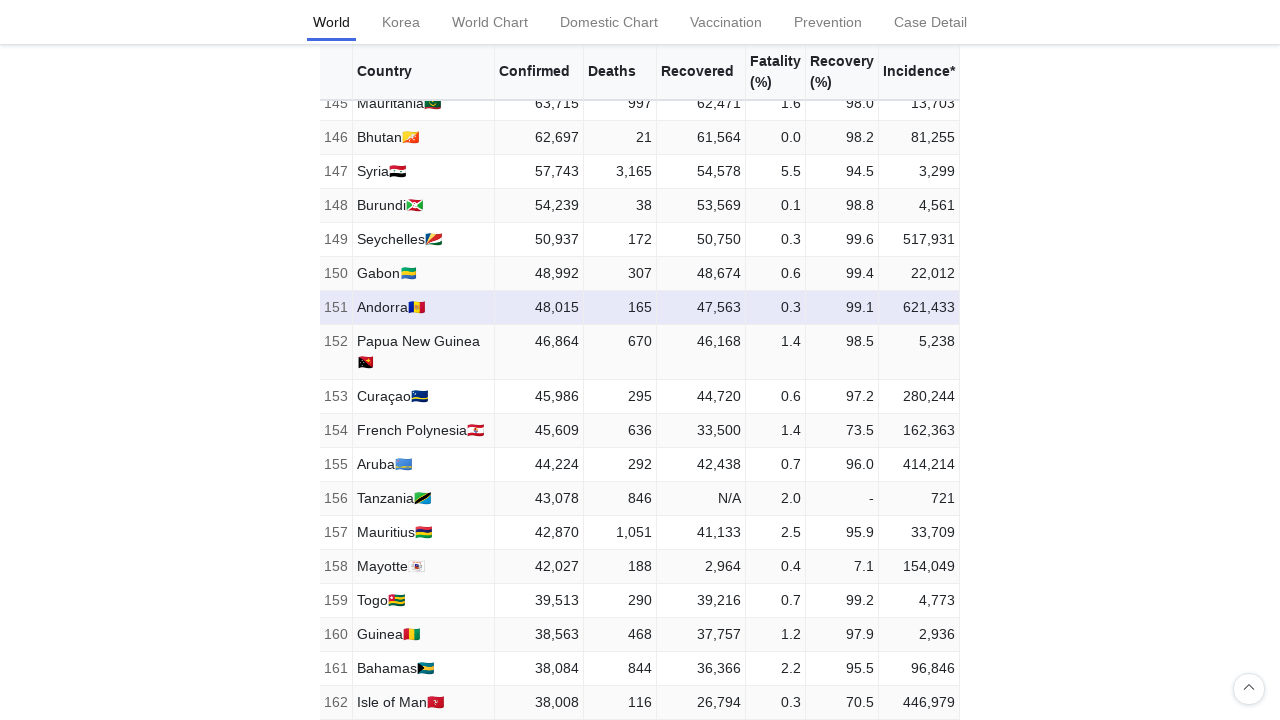

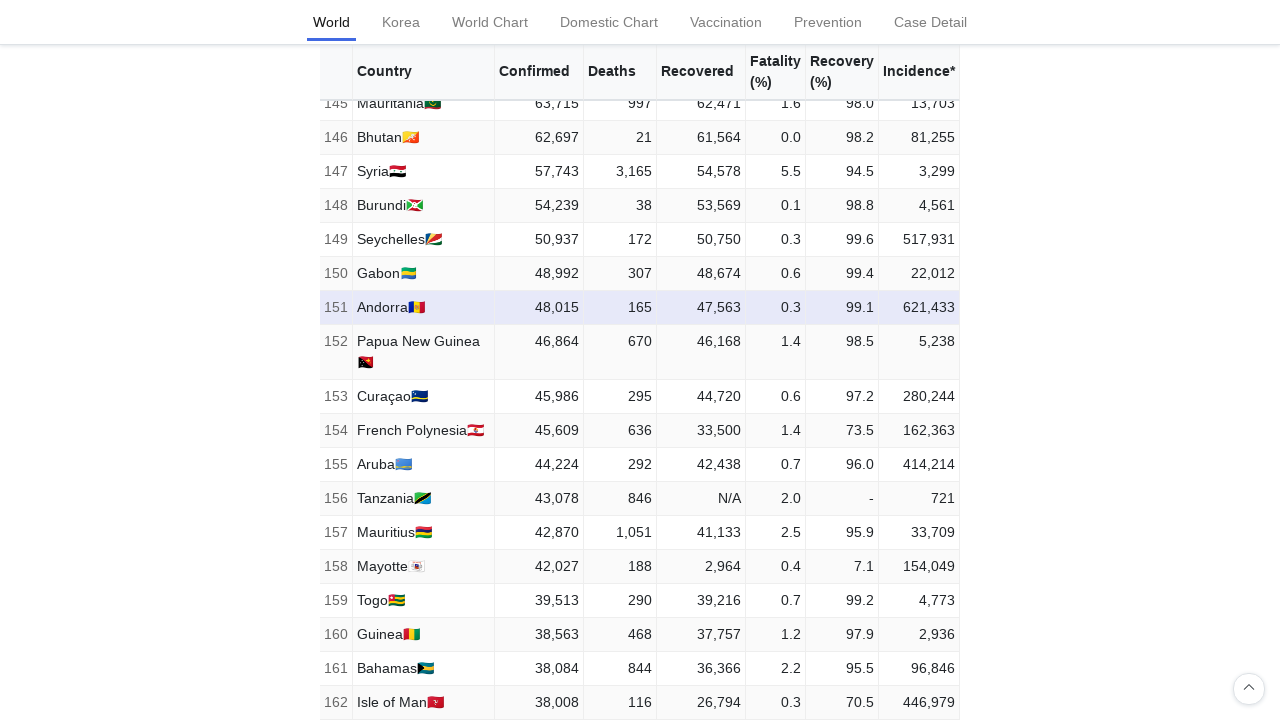